Tests select dropdown functionality by selecting an option by value from a dropdown element on a test page

Starting URL: http://suninjuly.github.io/selects1.html

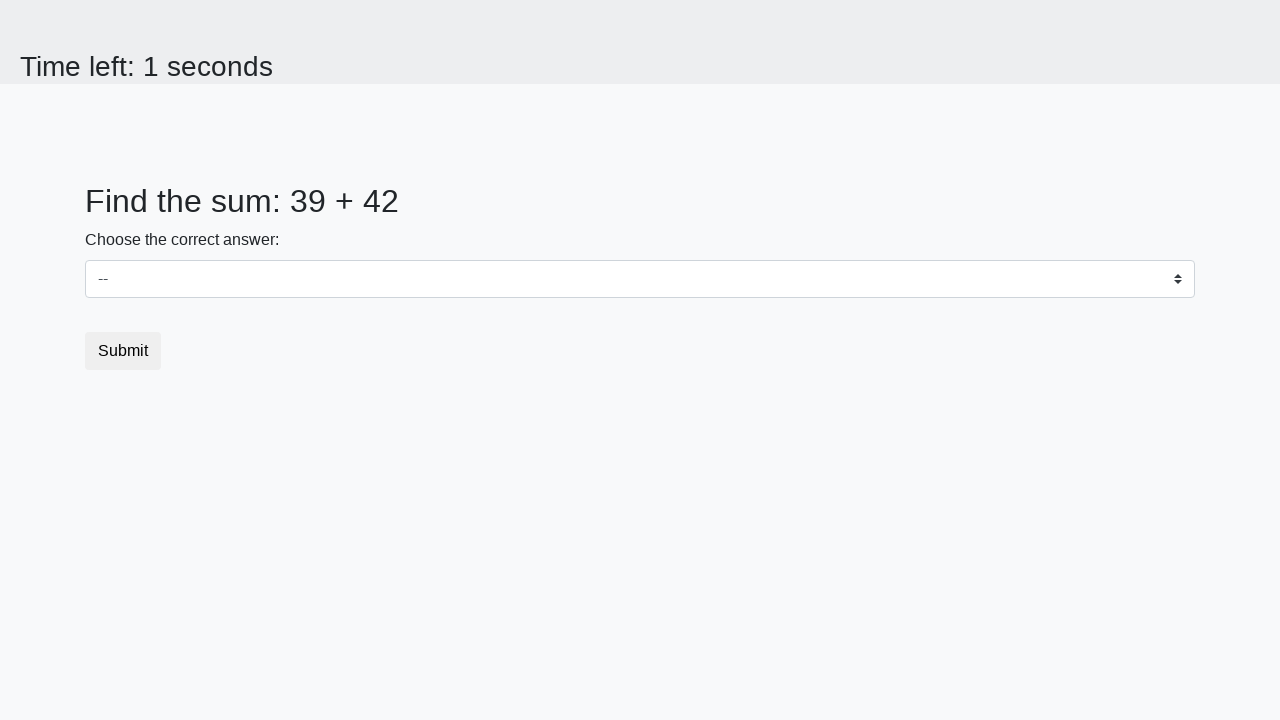

Navigated to selects1 test page
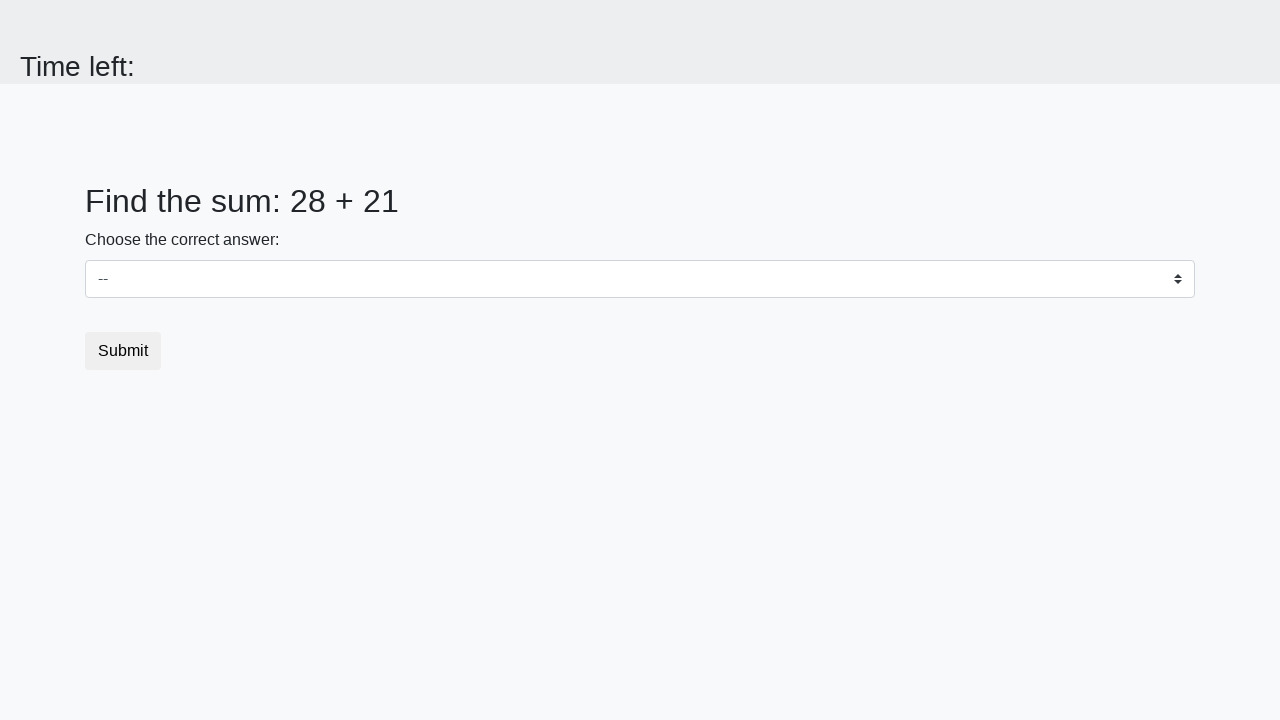

Selected option with value '1' from dropdown on select
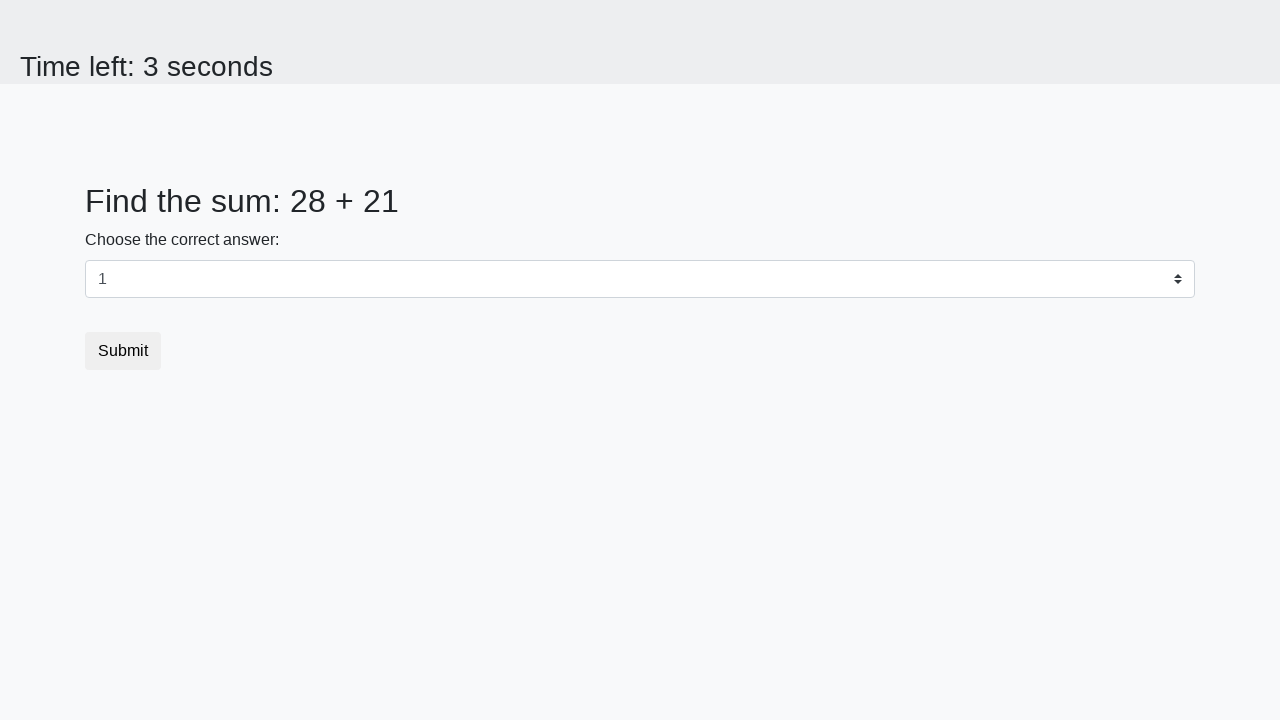

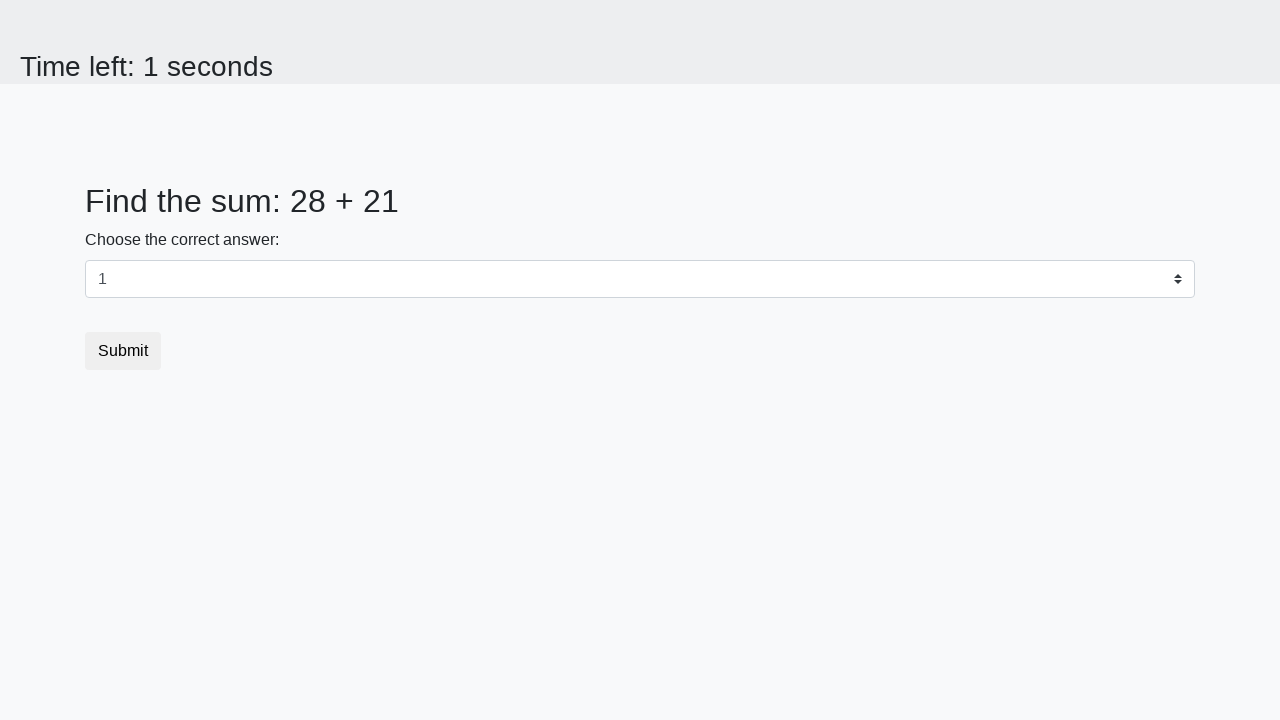